Tests that the login button on the anhtester.com homepage is clickable and navigates correctly when clicked

Starting URL: https://anhtester.com/

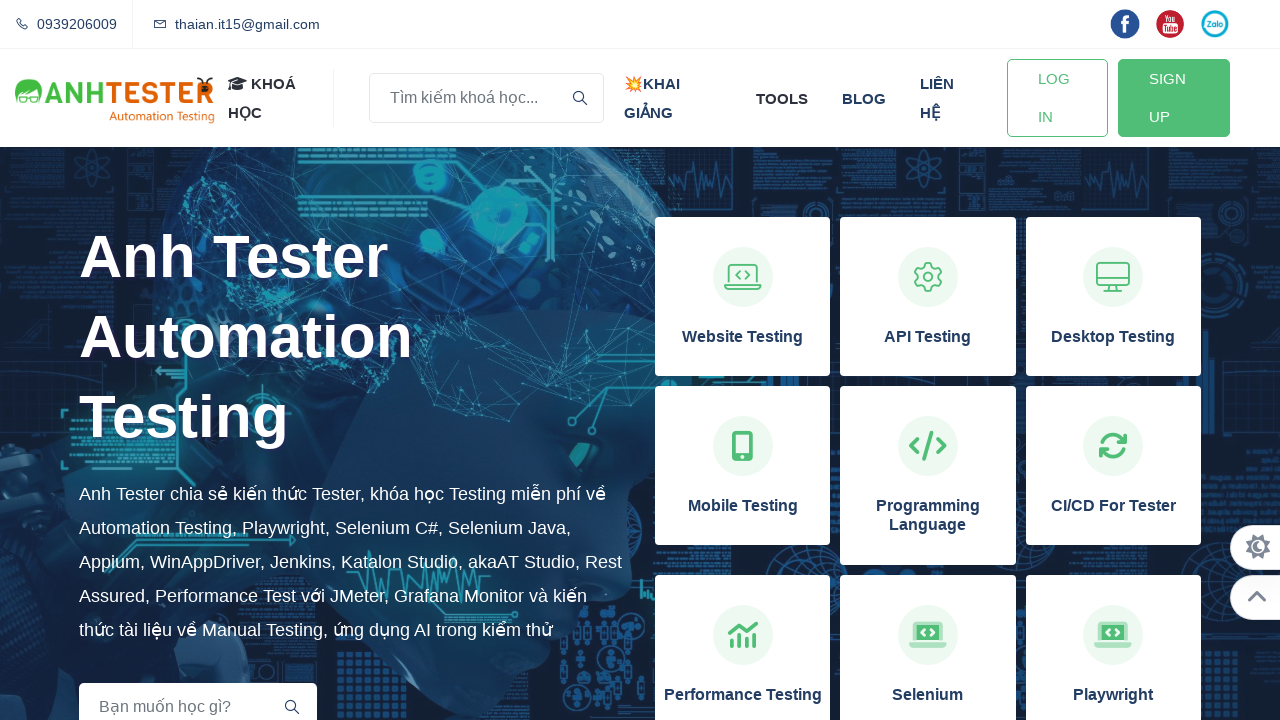

Navigated to https://anhtester.com/ homepage
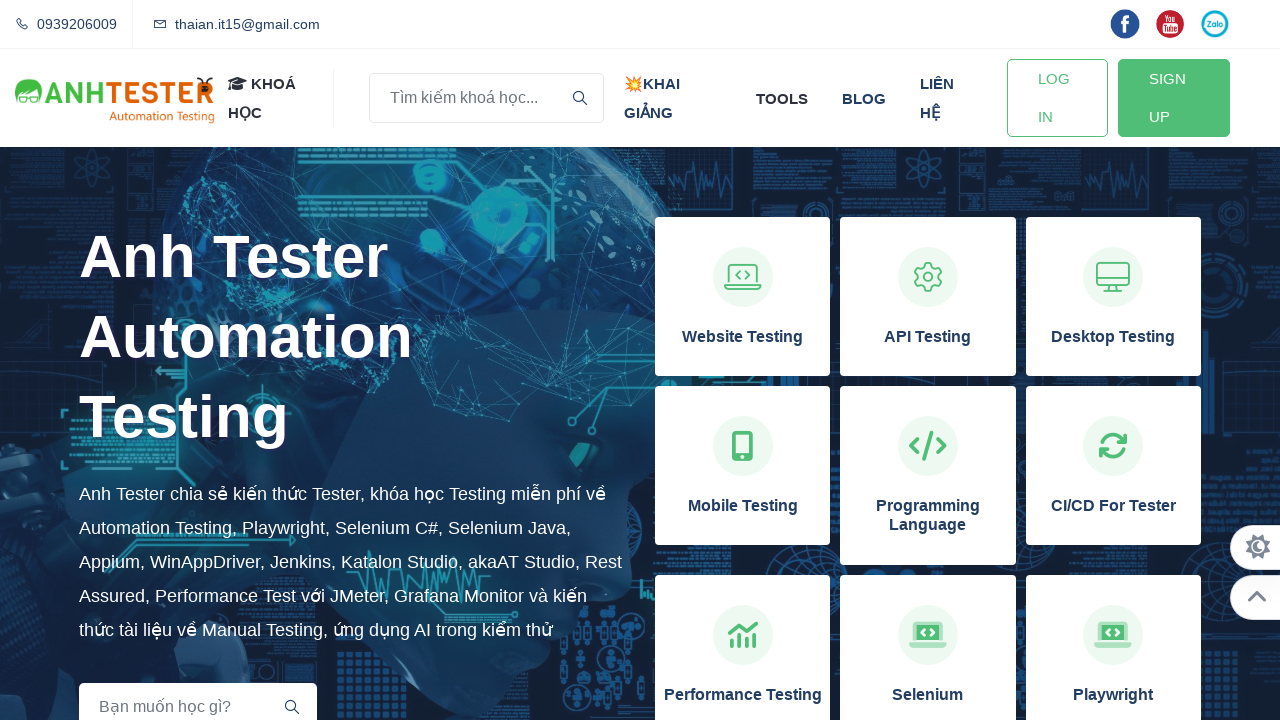

Clicked the Login button at (1057, 98) on a#btn-login
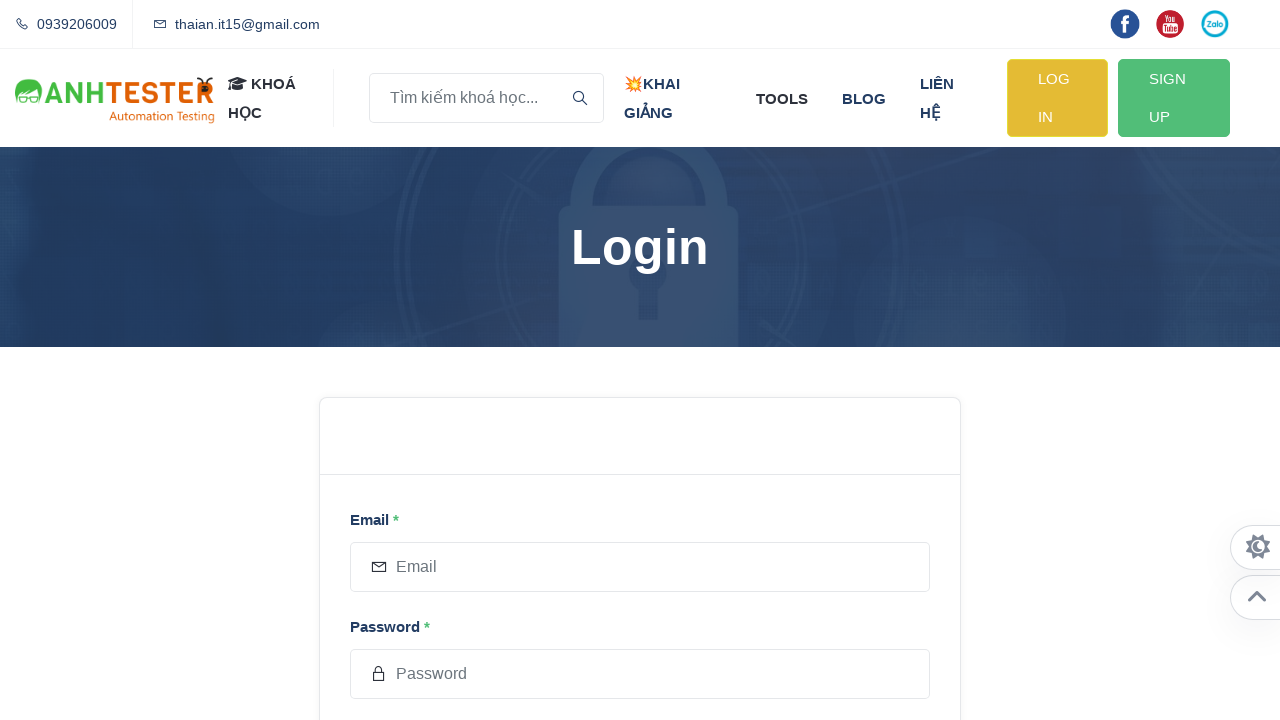

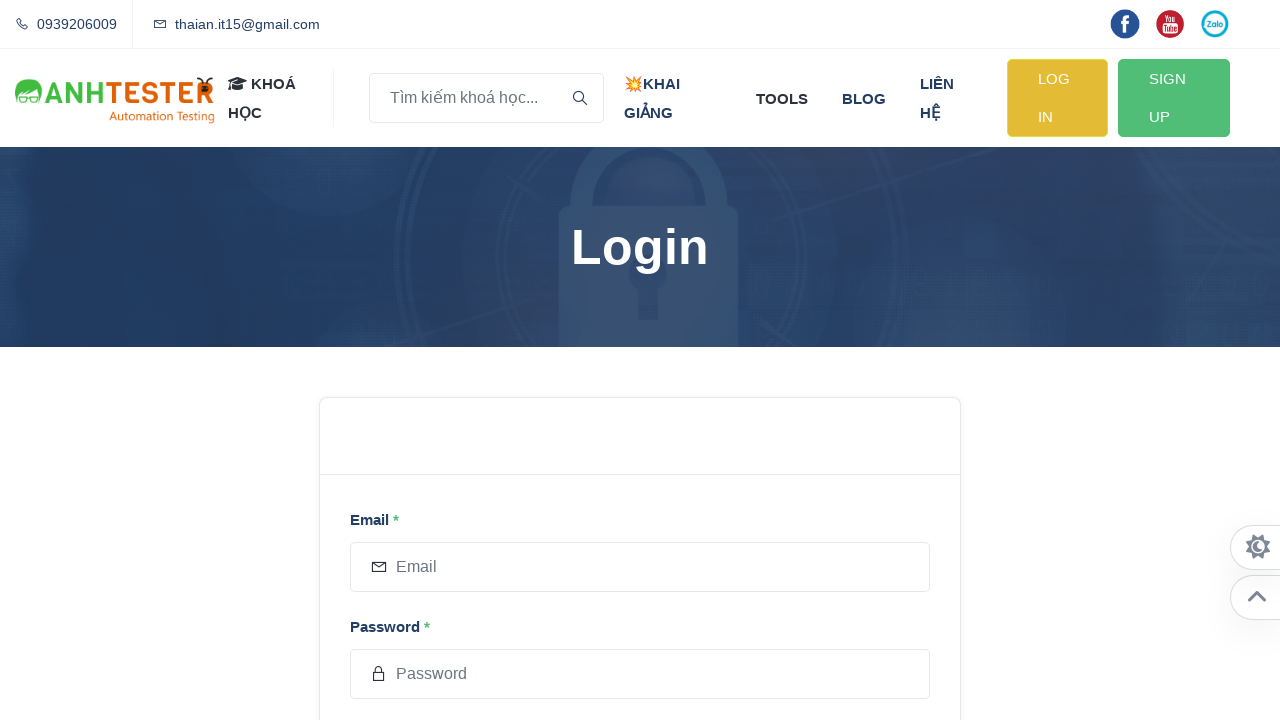